Searches for a Pokemon by name in a Pokedex web application, enters the search query, and clicks on the first matching result to view its details.

Starting URL: https://m.qiandaoapp.com/plugin/pokedex?pkg=1000

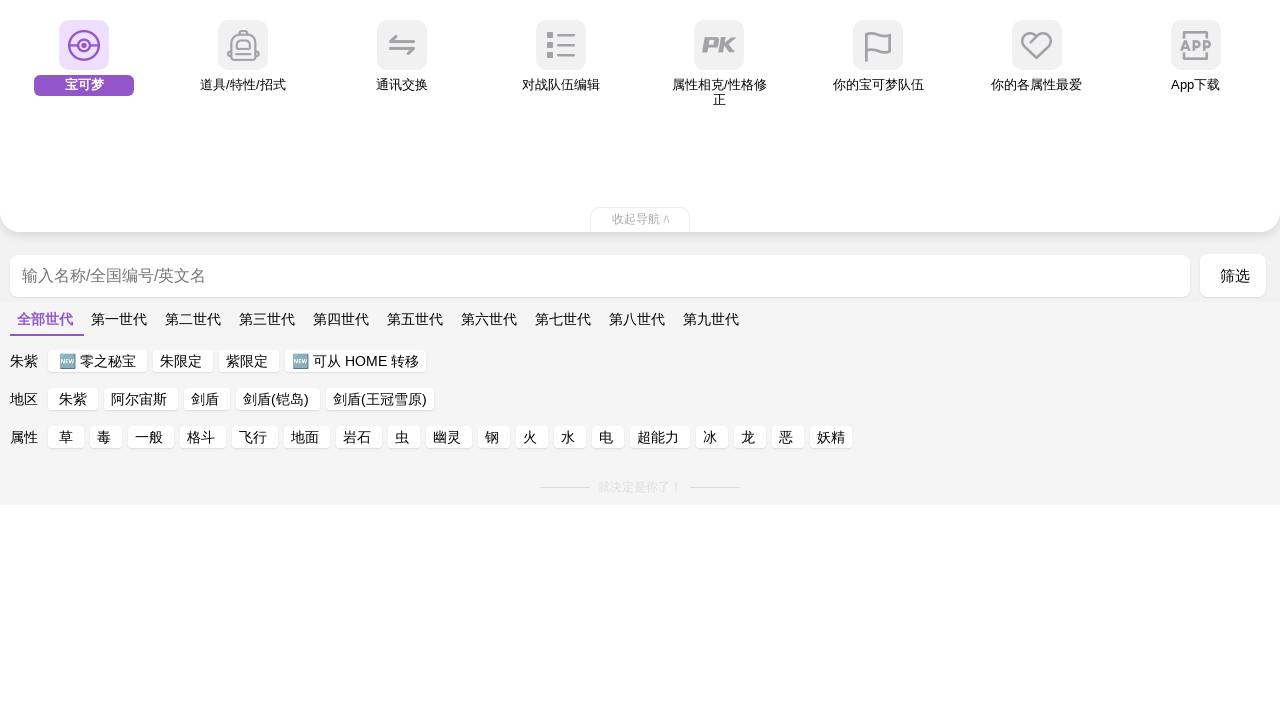

Cleared cookies and set up test environment
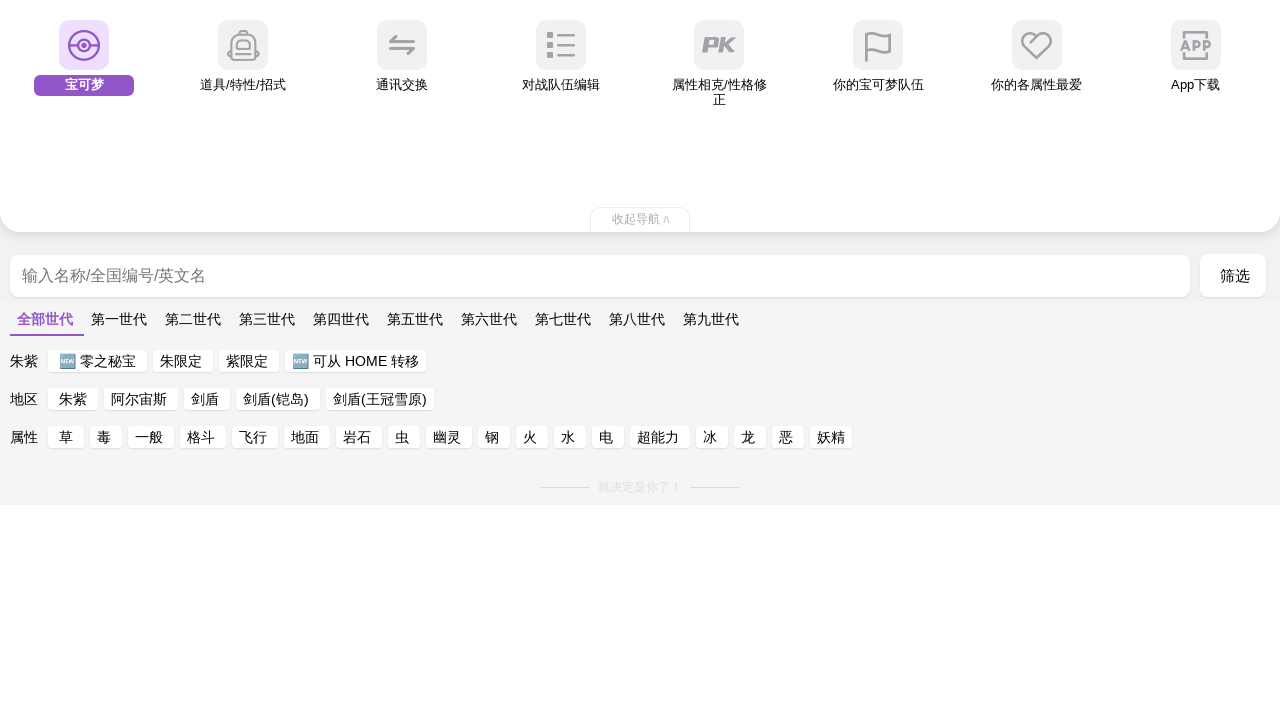

Set viewport size to iPhone 12 Pro dimensions (390x844)
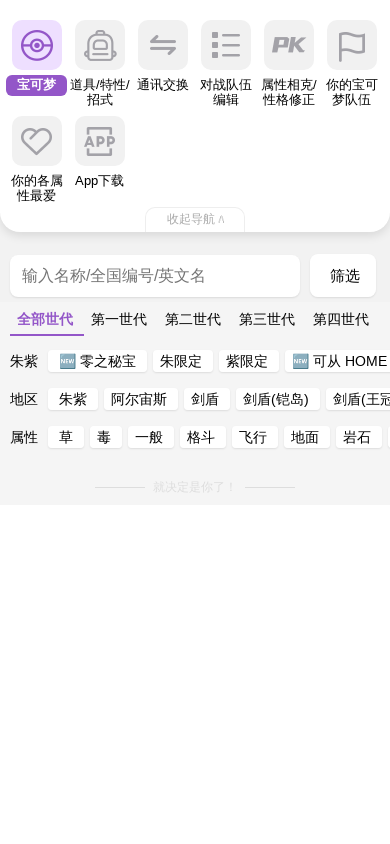

Search box became available
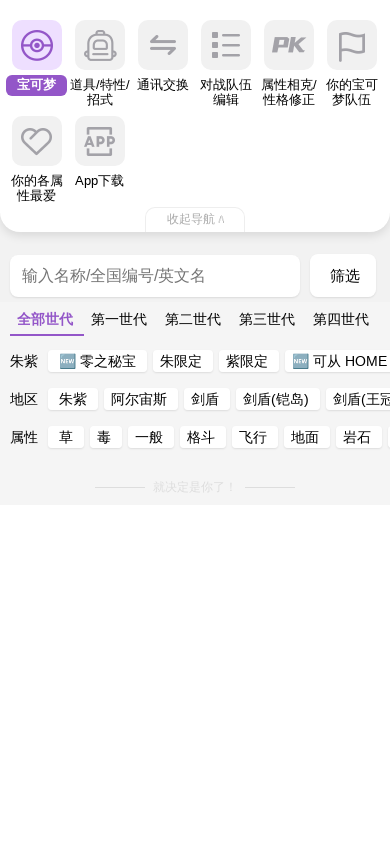

Entered 'Pikachu' in search box on .searchbox
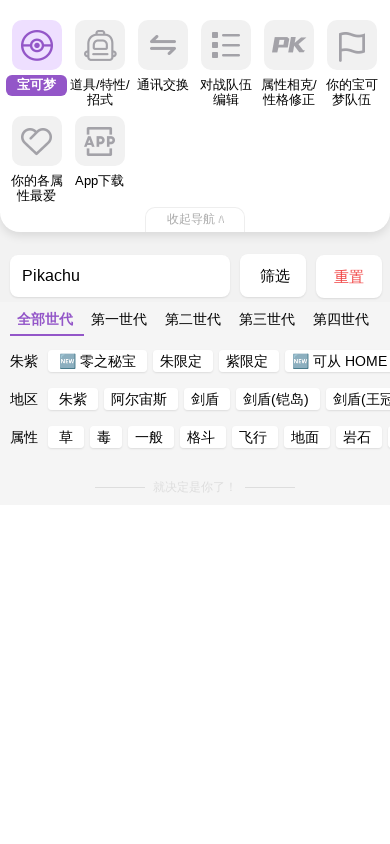

Typed space character to trigger search on .searchbox
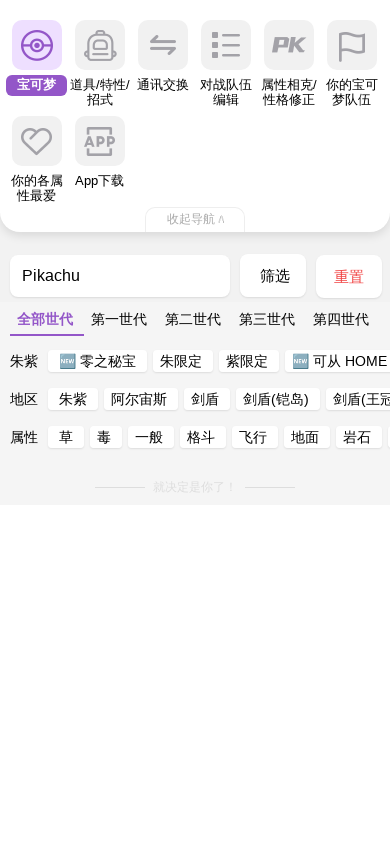

First search result item loaded
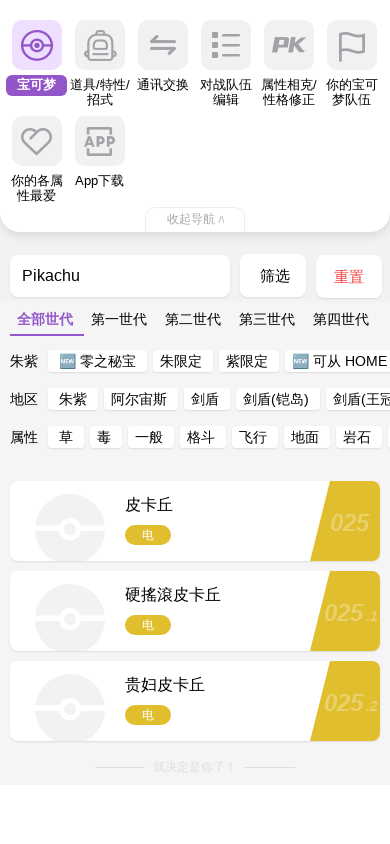

Clicked on the first search result to view Pokemon details at (195, 521) on li[class^='item']
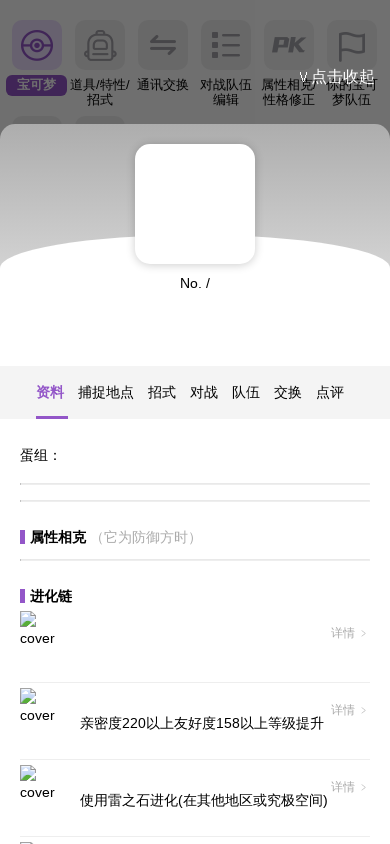

Pokemon detail information loaded successfully
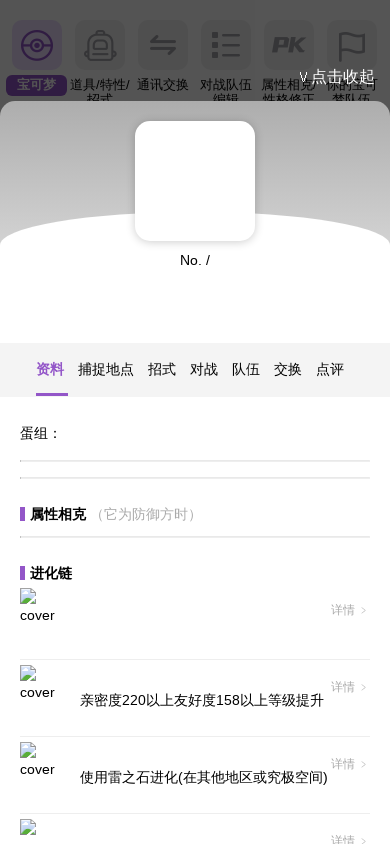

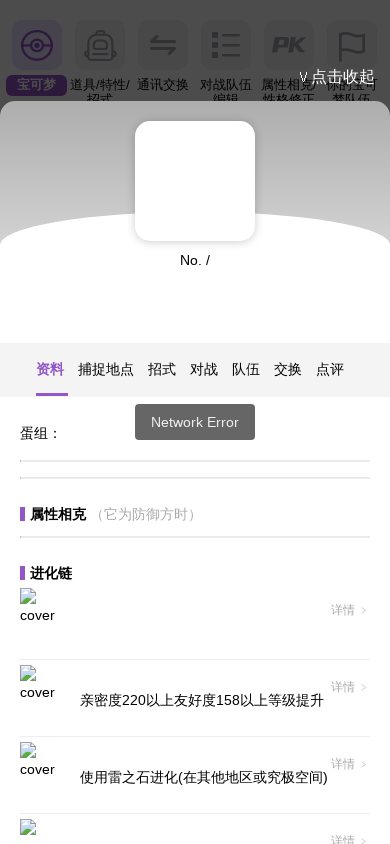